Tests basic dropdown selection by verifying default text and selecting an option by index

Starting URL: https://practice.cydeo.com/dropdown

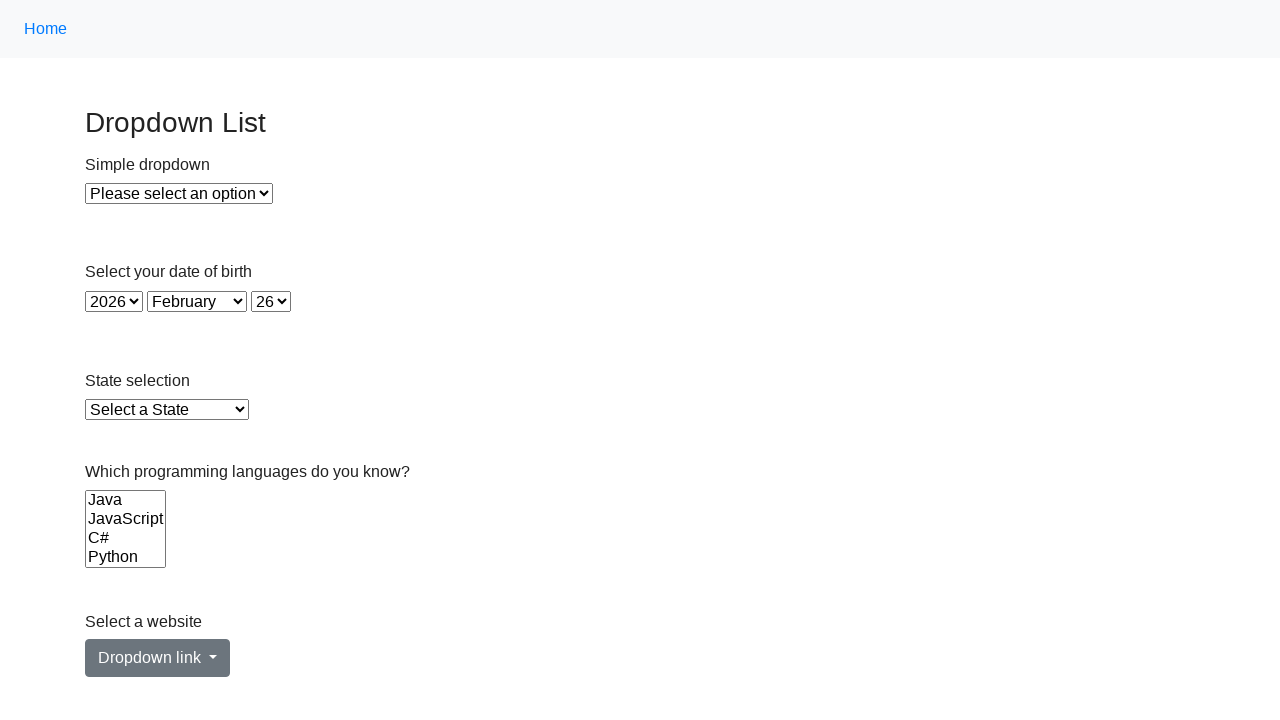

Located dropdown element with id 'dropdown'
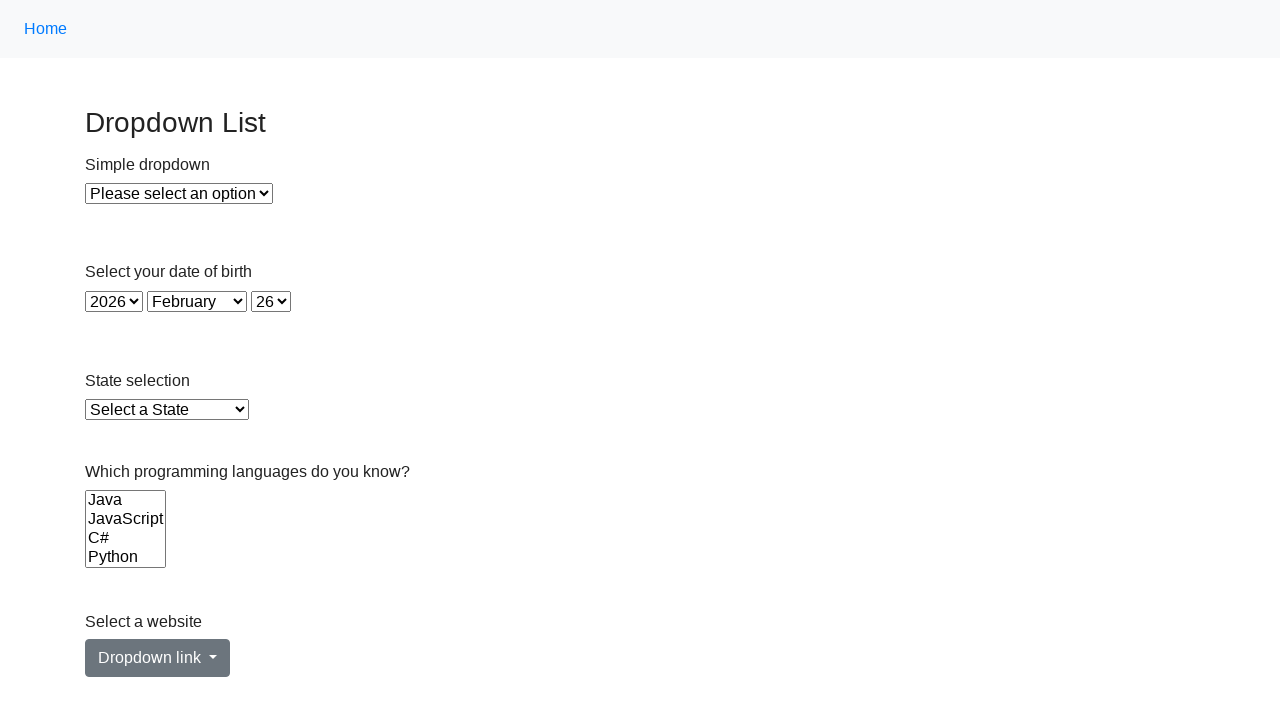

Verified default dropdown text is 'Please select an option'
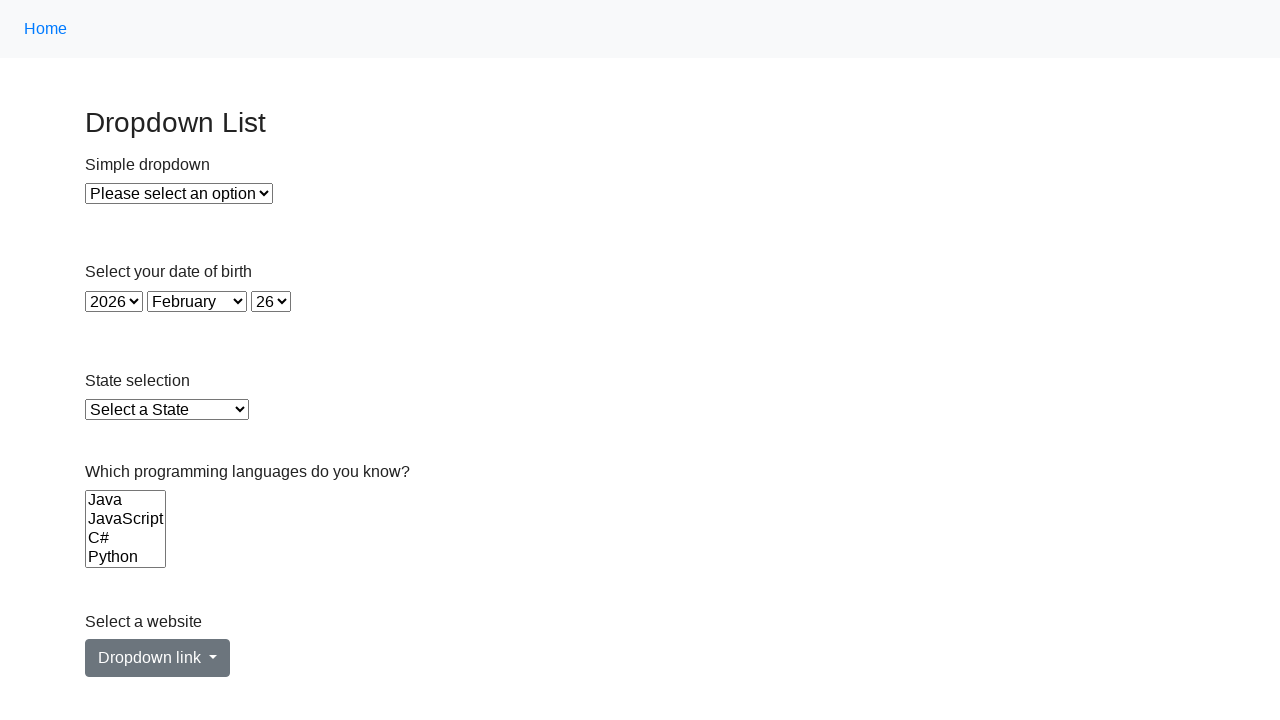

Selected dropdown option at index 1 on #dropdown
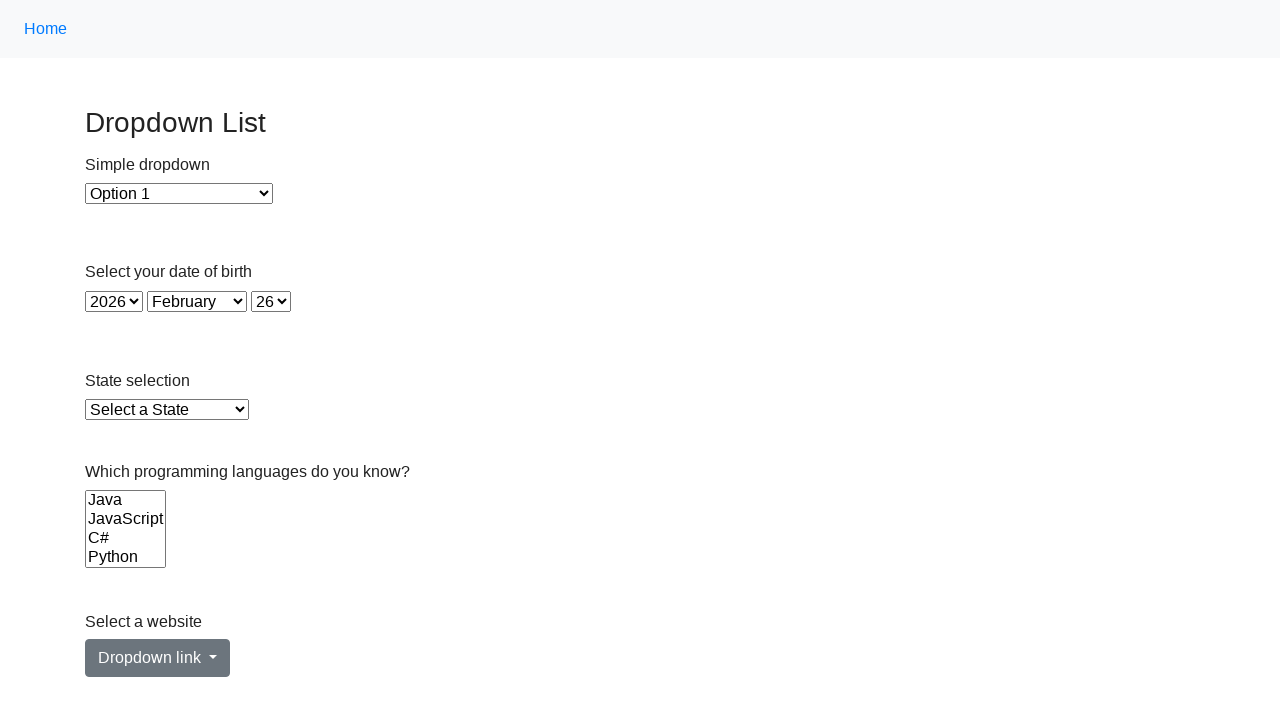

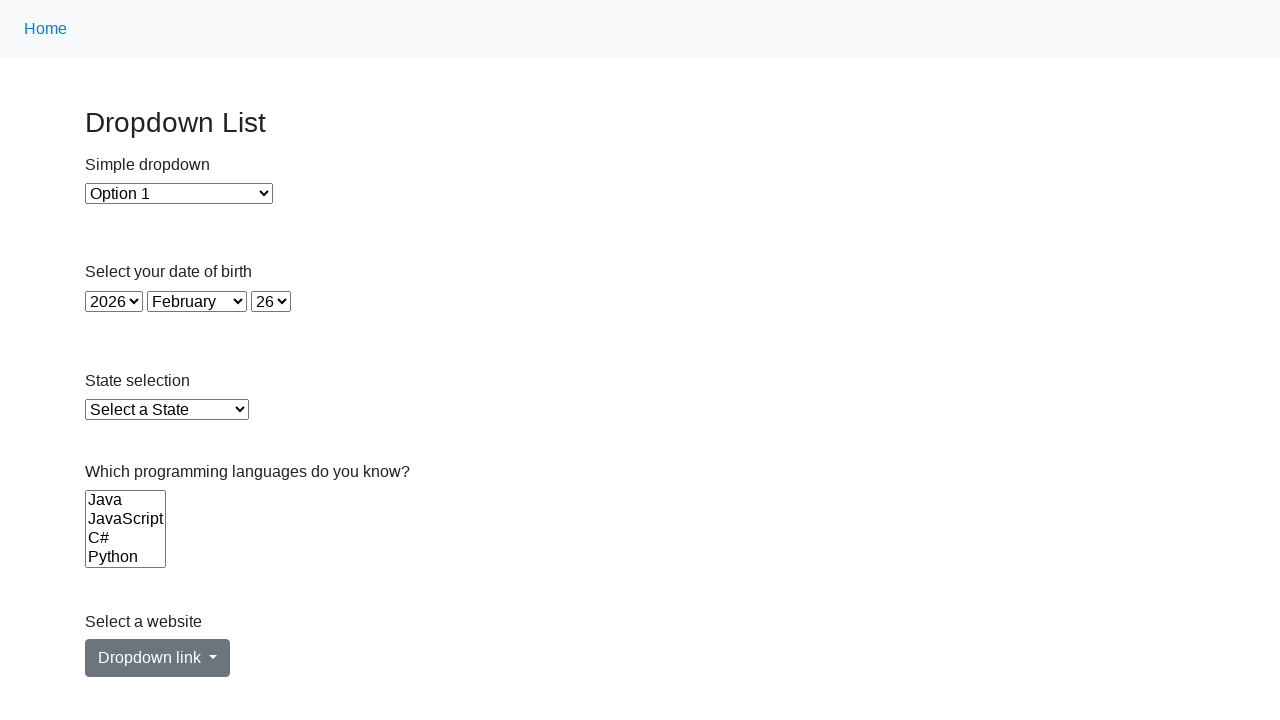